Navigates to Visual Studio Marketplace extension page for VS2022 and clicks the Download button to initiate a download

Starting URL: https://marketplace.visualstudio.com/items?itemName=ChristianResmaHelle.APIClientCodeGenerator2022

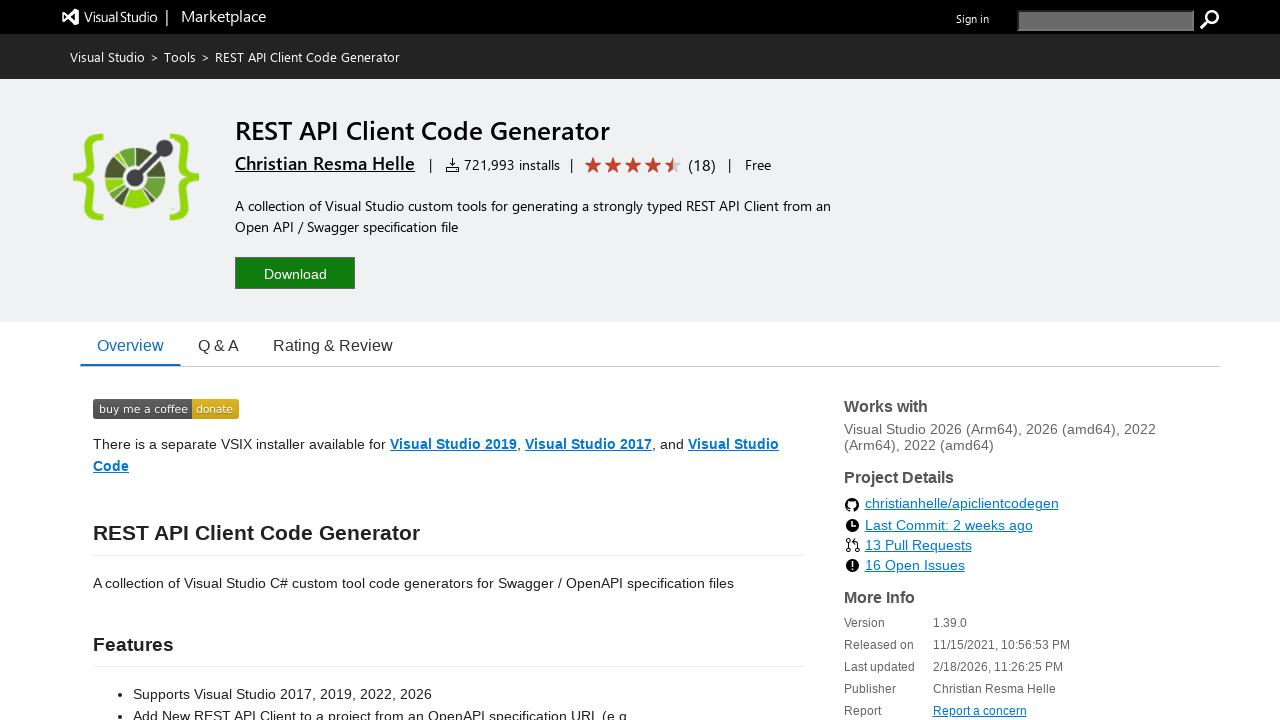

Navigated to Visual Studio Marketplace extension page for API Client Code Generator 2022
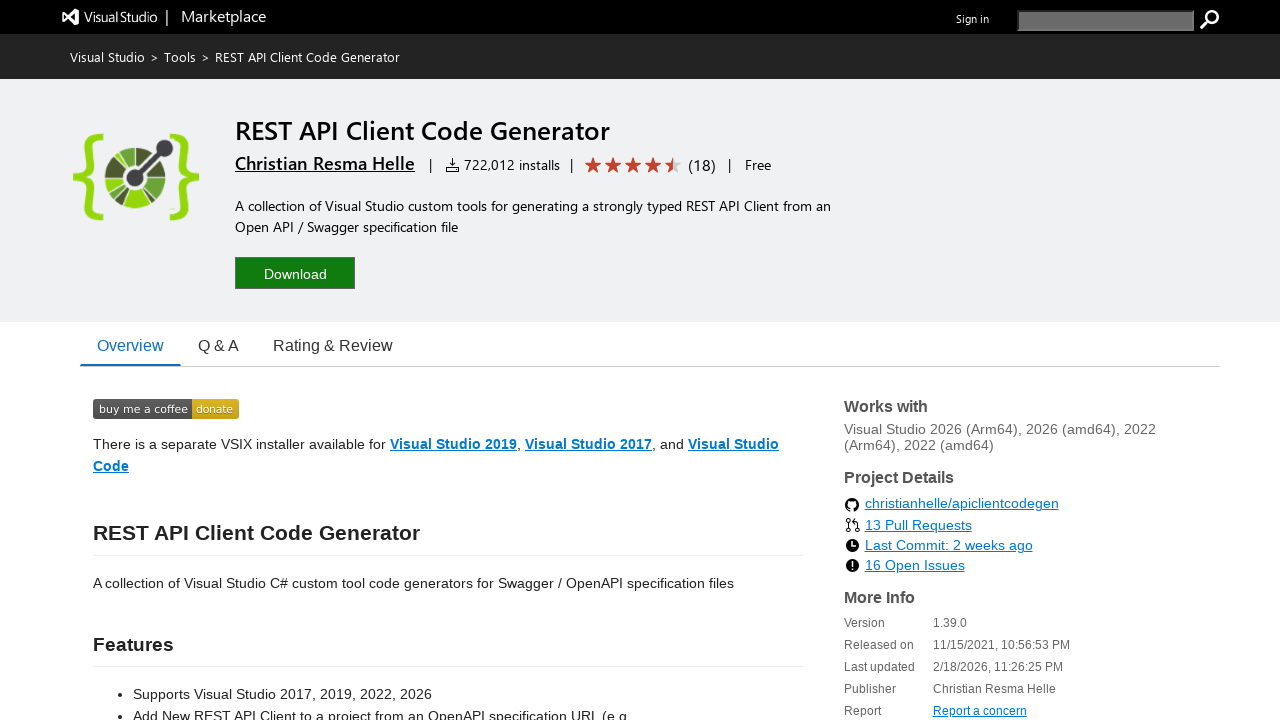

Clicked the Download button to initiate extension download at (295, 273) on internal:role=button[name="Download"i]
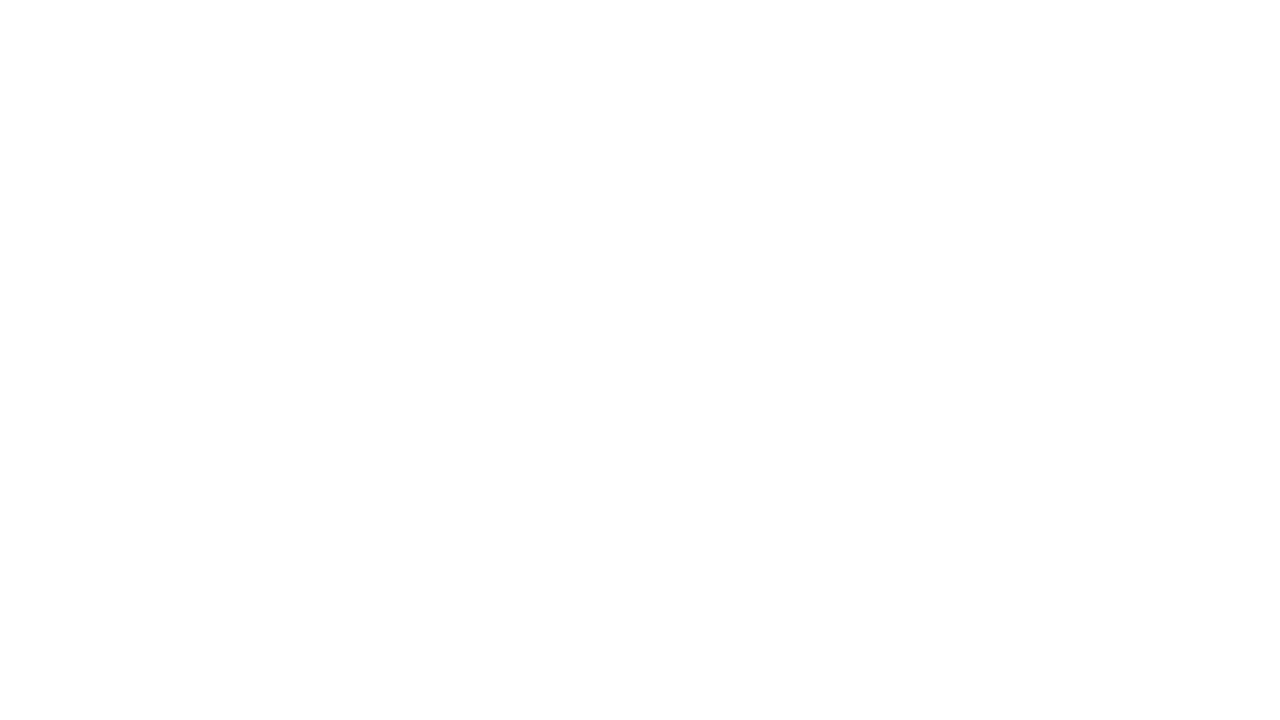

Waited 2 seconds for download to initiate
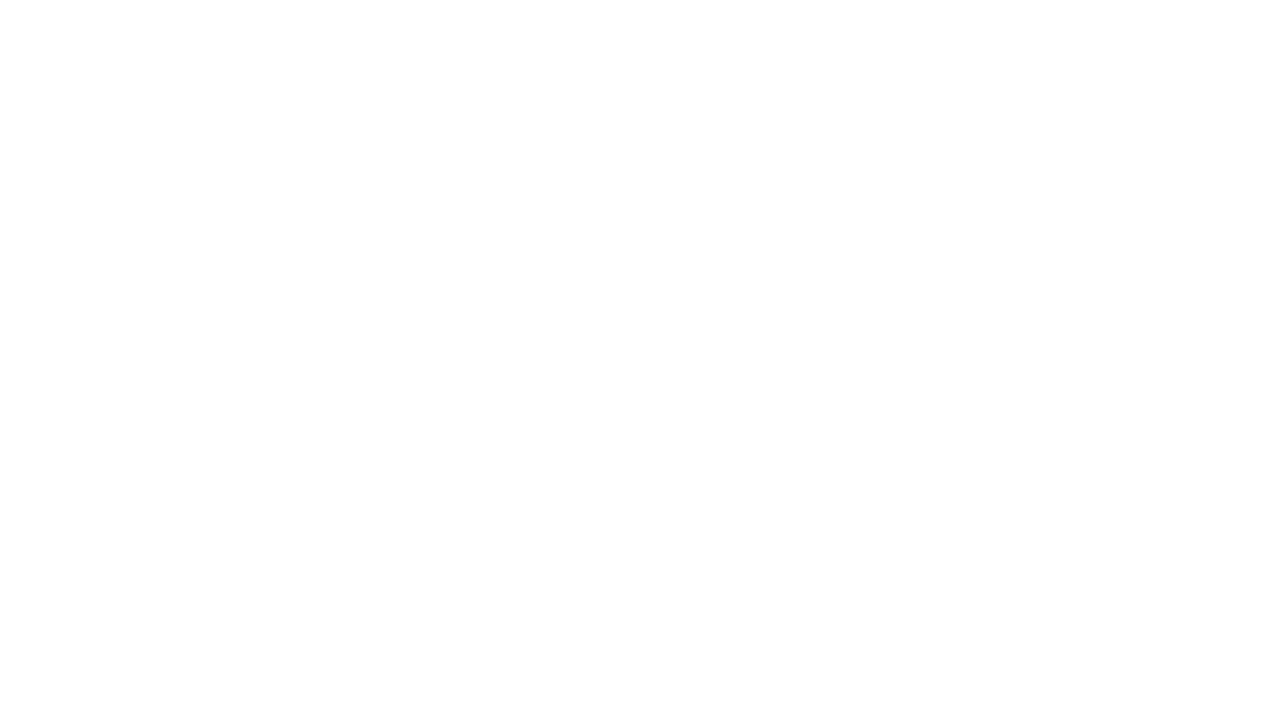

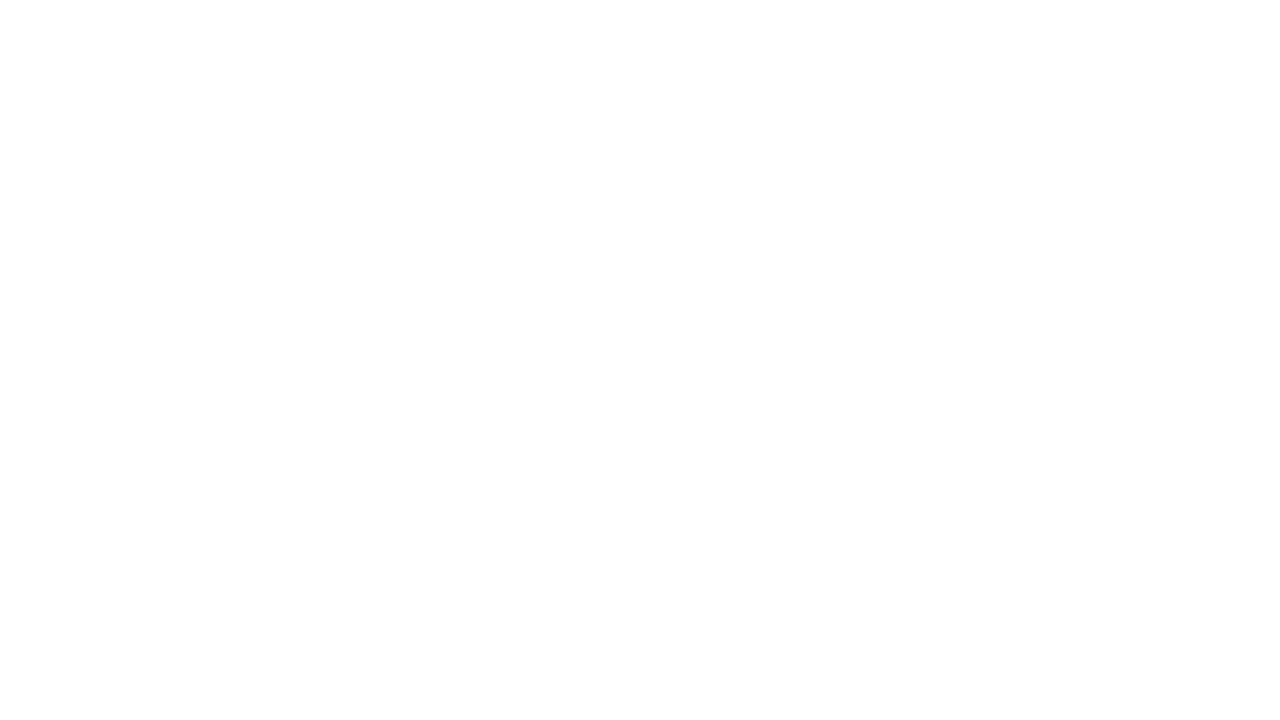